Tests JavaScript alert handling by clicking the alert button and accepting the alert

Starting URL: https://the-internet.herokuapp.com/javascript_alerts

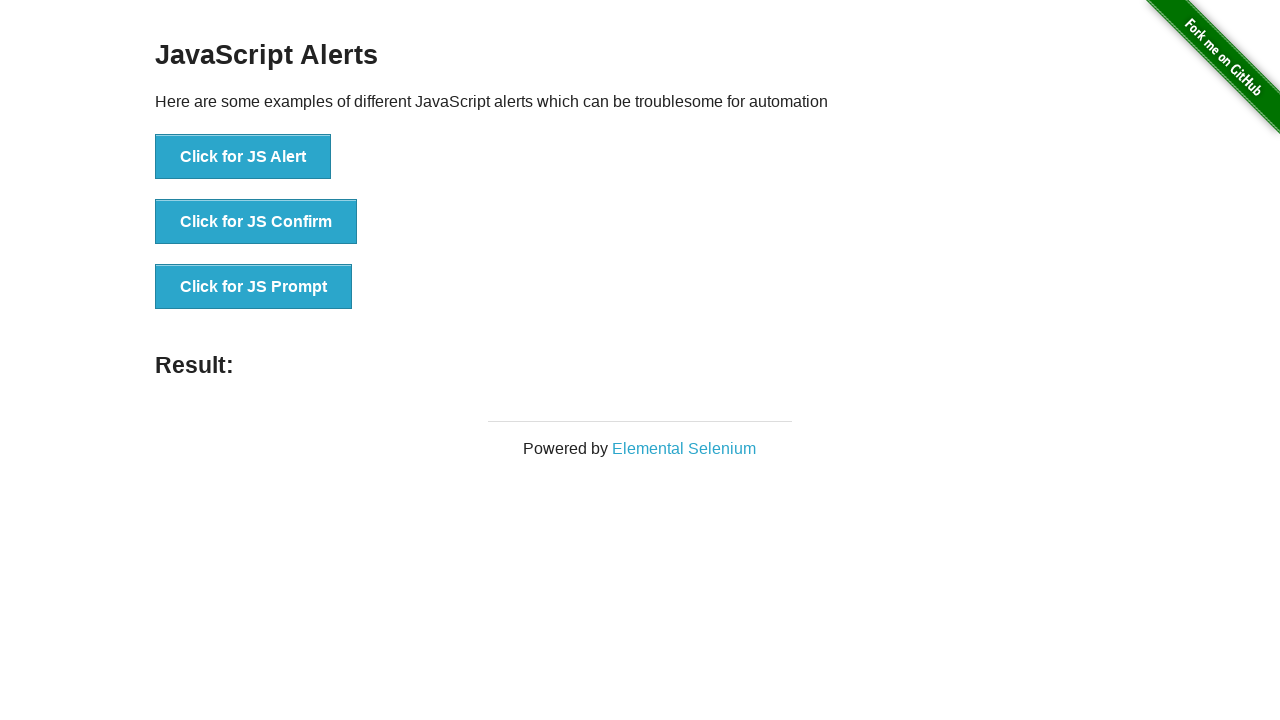

Set up dialog handler to automatically accept alerts
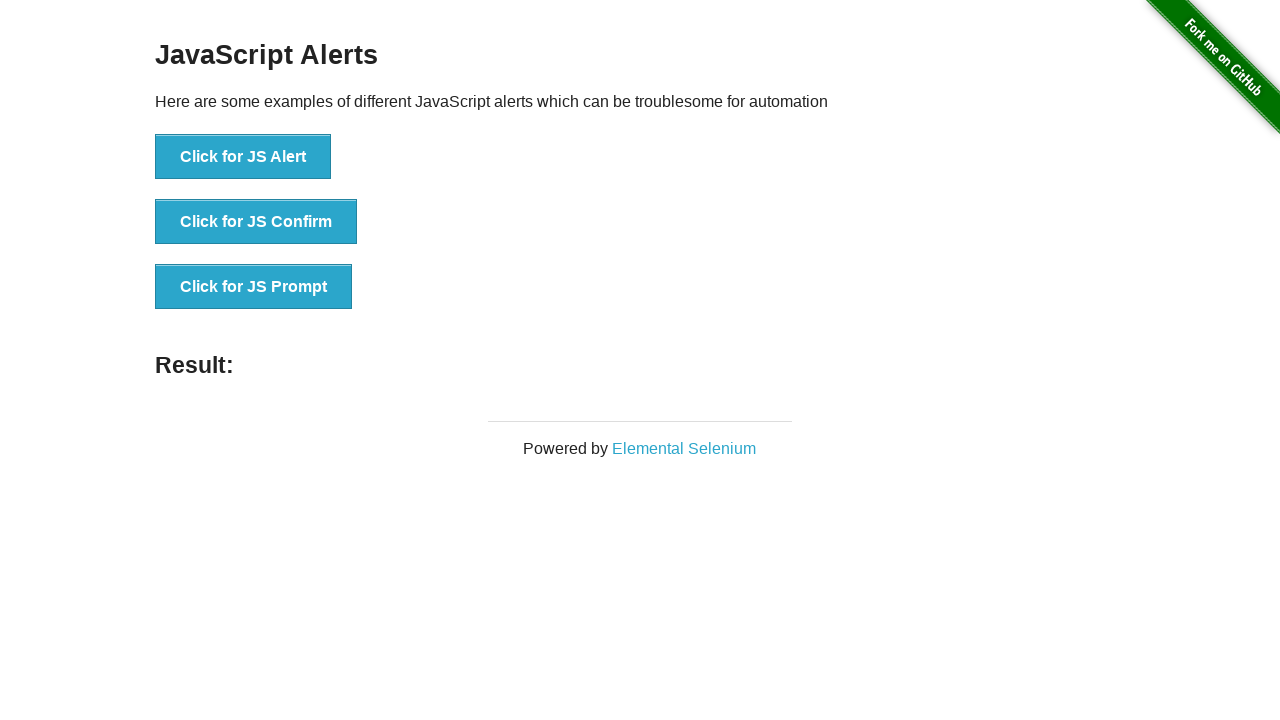

Clicked the JavaScript alert button at (243, 157) on [onclick='jsAlert()']
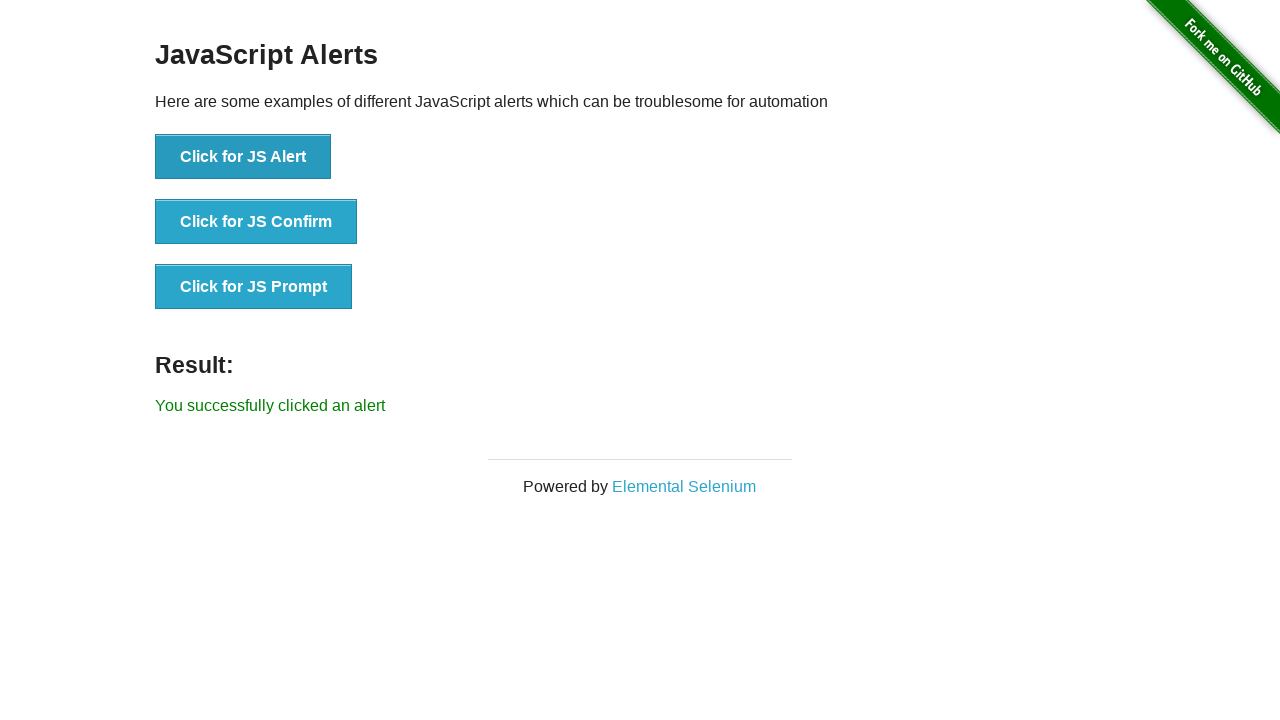

Alert was accepted and success message appeared
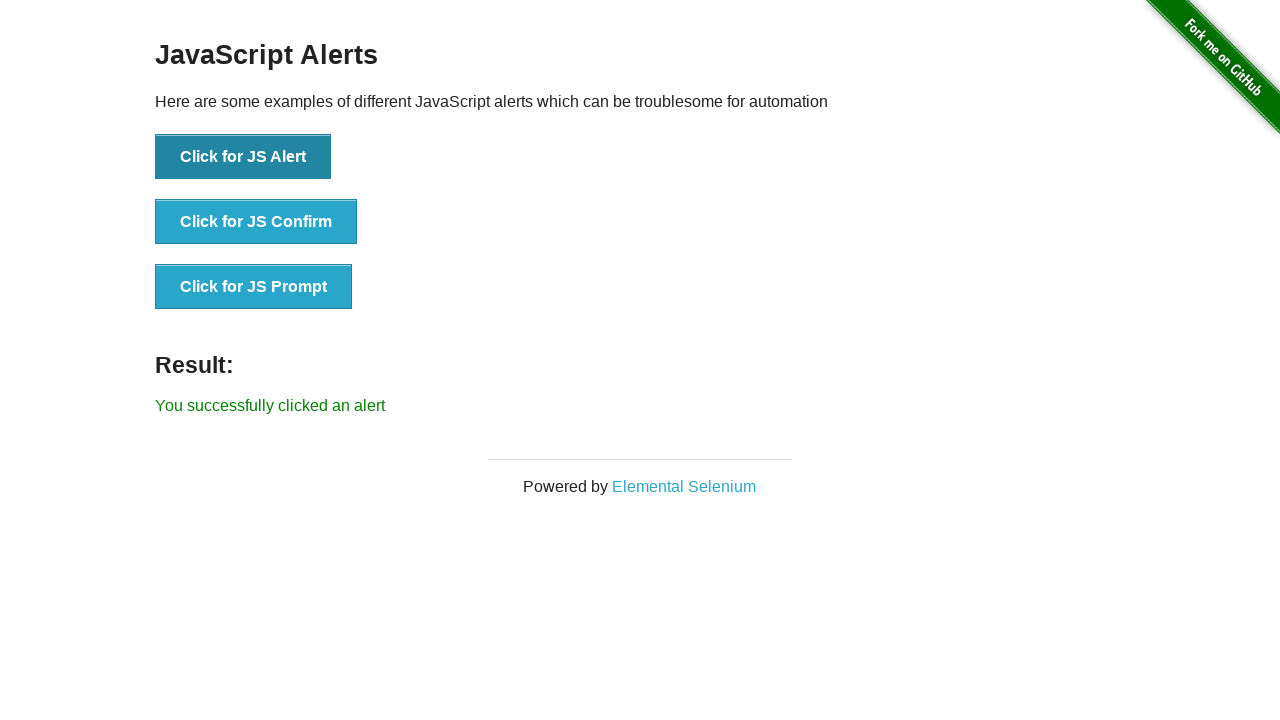

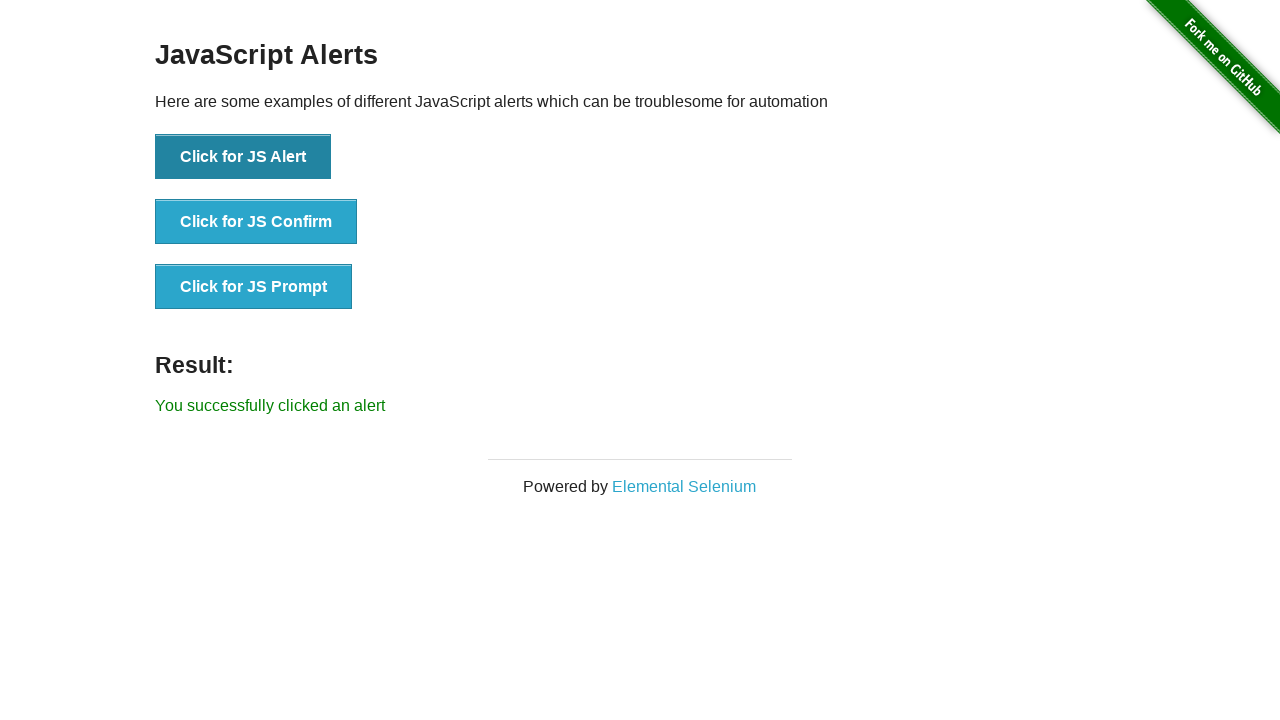